Tests the Windows demo page by clicking on the Tabbed button, which likely opens a new tabbed window for testing multi-window handling scenarios.

Starting URL: http://demo.automationtesting.in/Windows.html

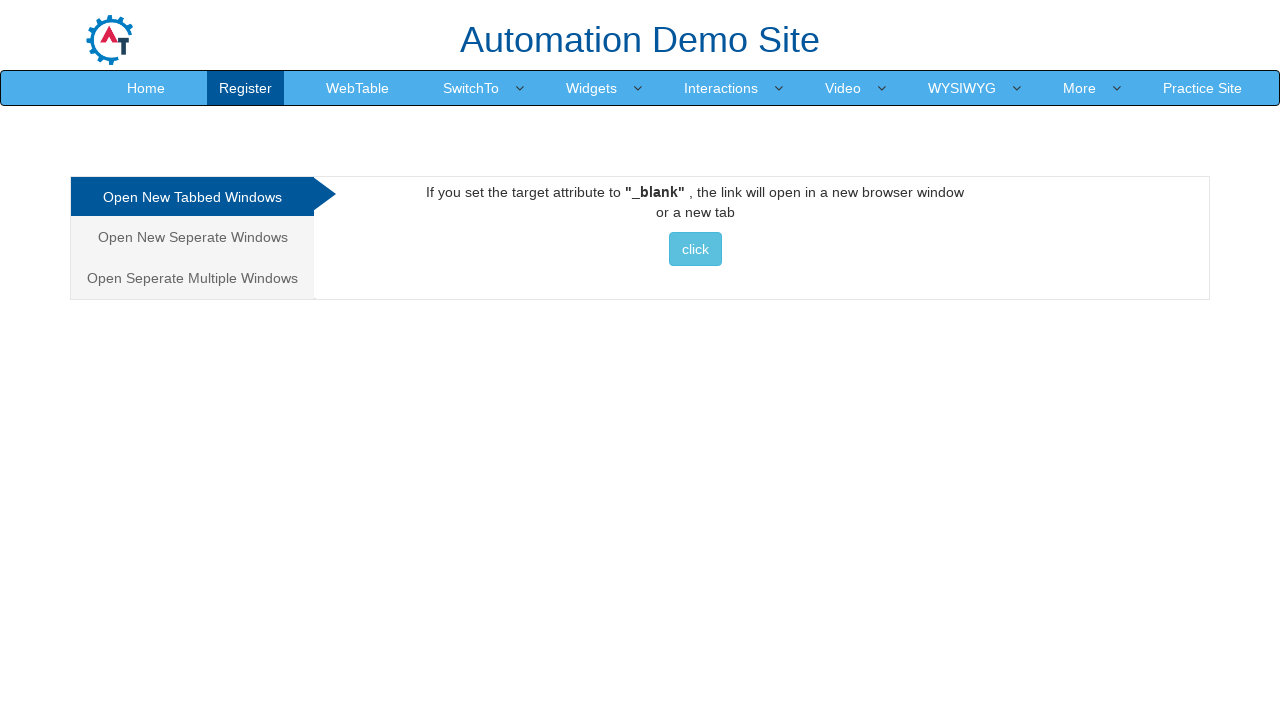

Navigated to Windows demo page
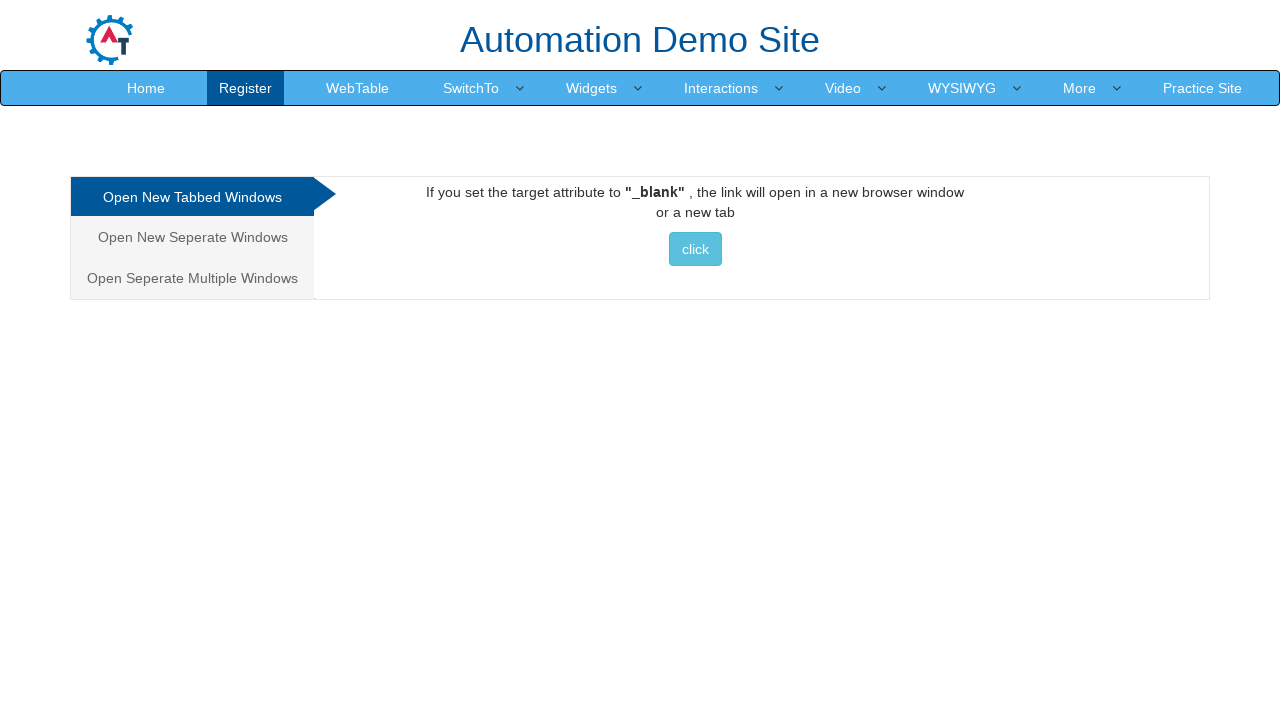

Clicked on the Tabbed button to open new tabbed window at (695, 249) on xpath=//*[@id="Tabbed"]/a/button
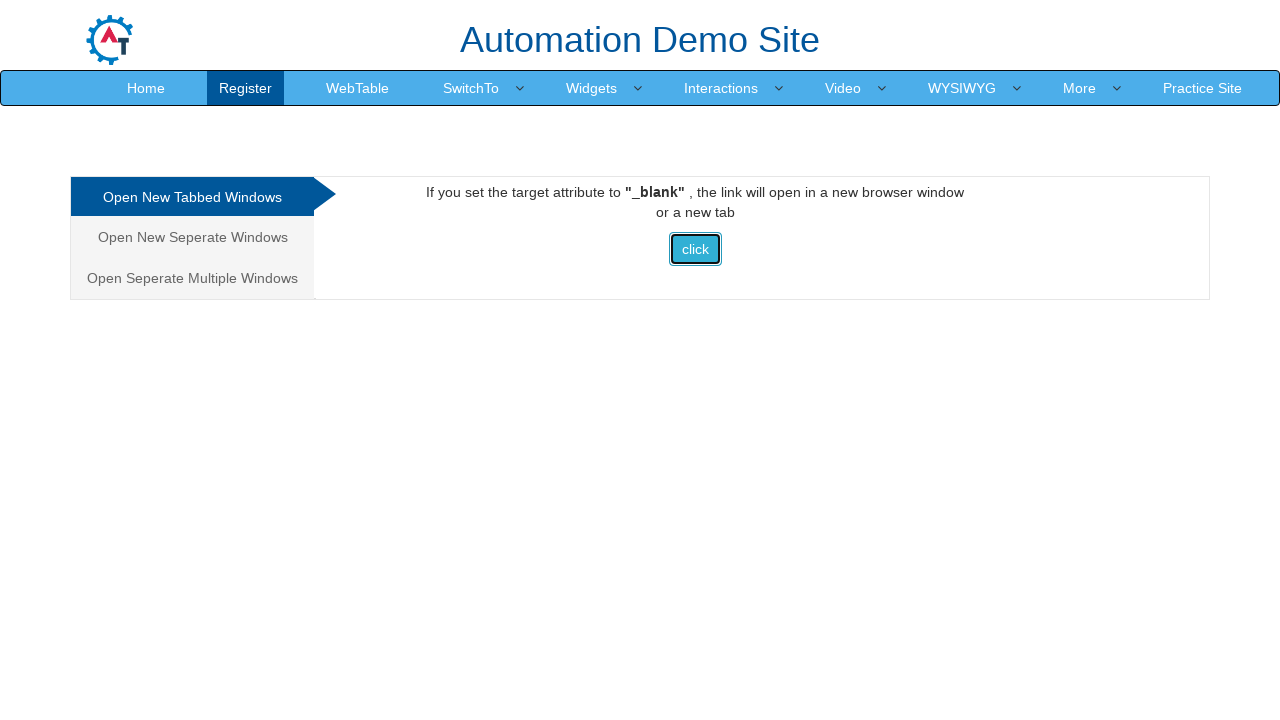

Waited for new window/tab interaction to complete
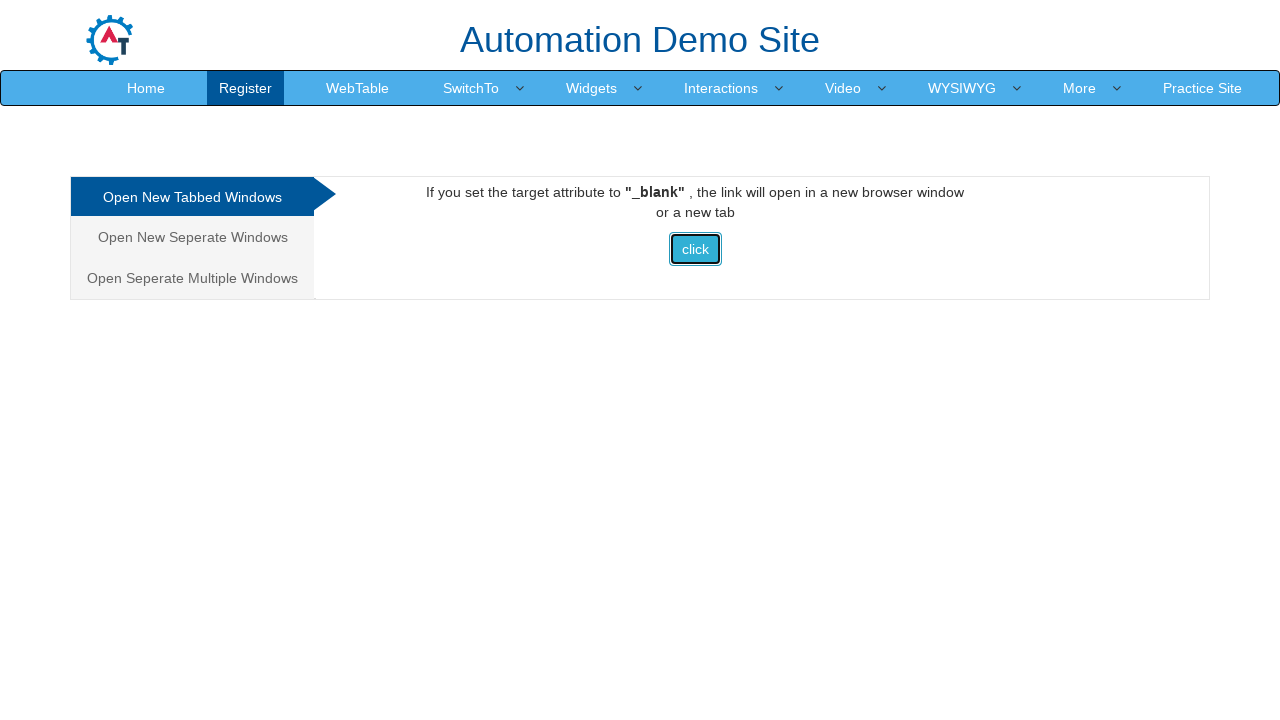

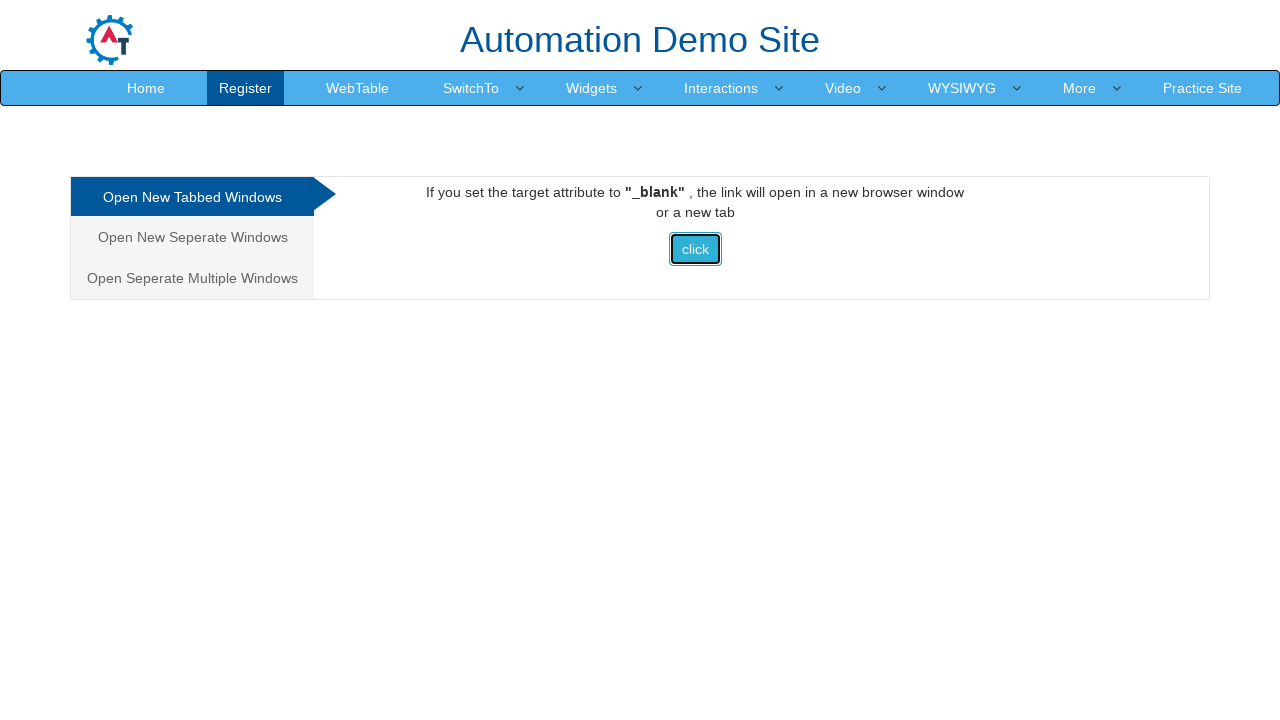